Tests iframe interaction by switching to an iframe containing a TinyMCE editor and modifying the text content inside it

Starting URL: https://the-internet.herokuapp.com/iframe

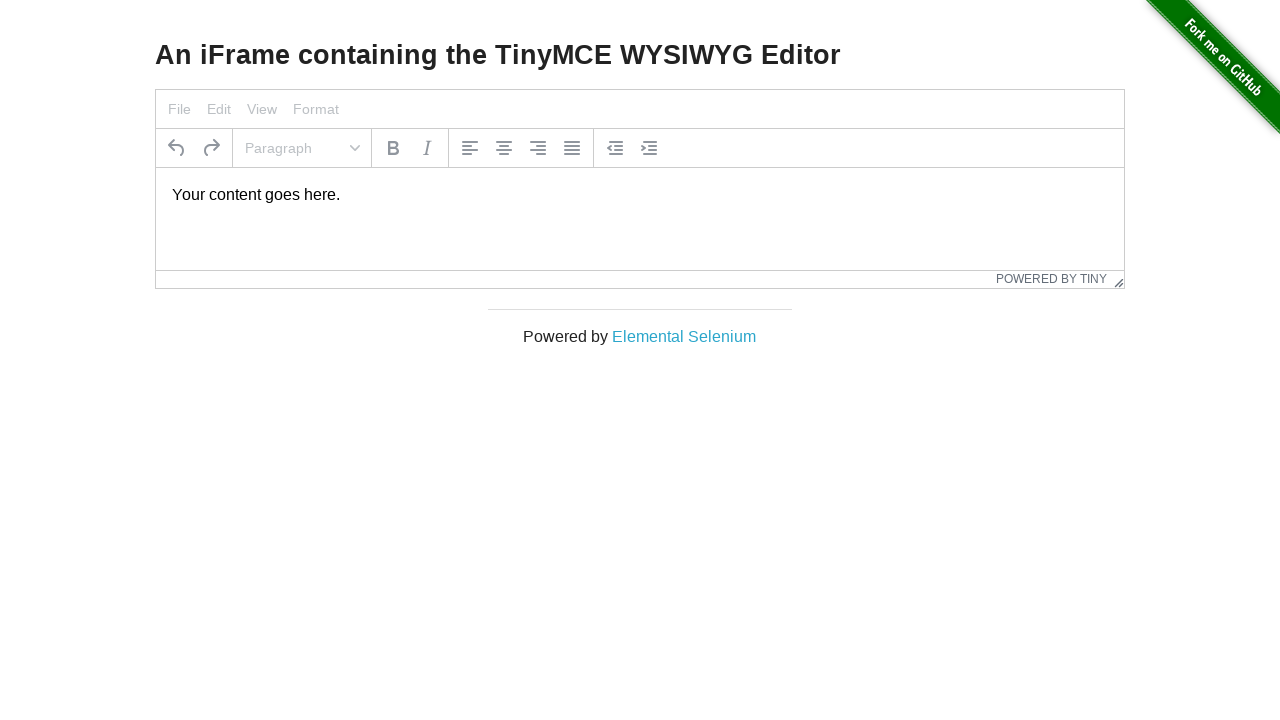

Iframe element became visible
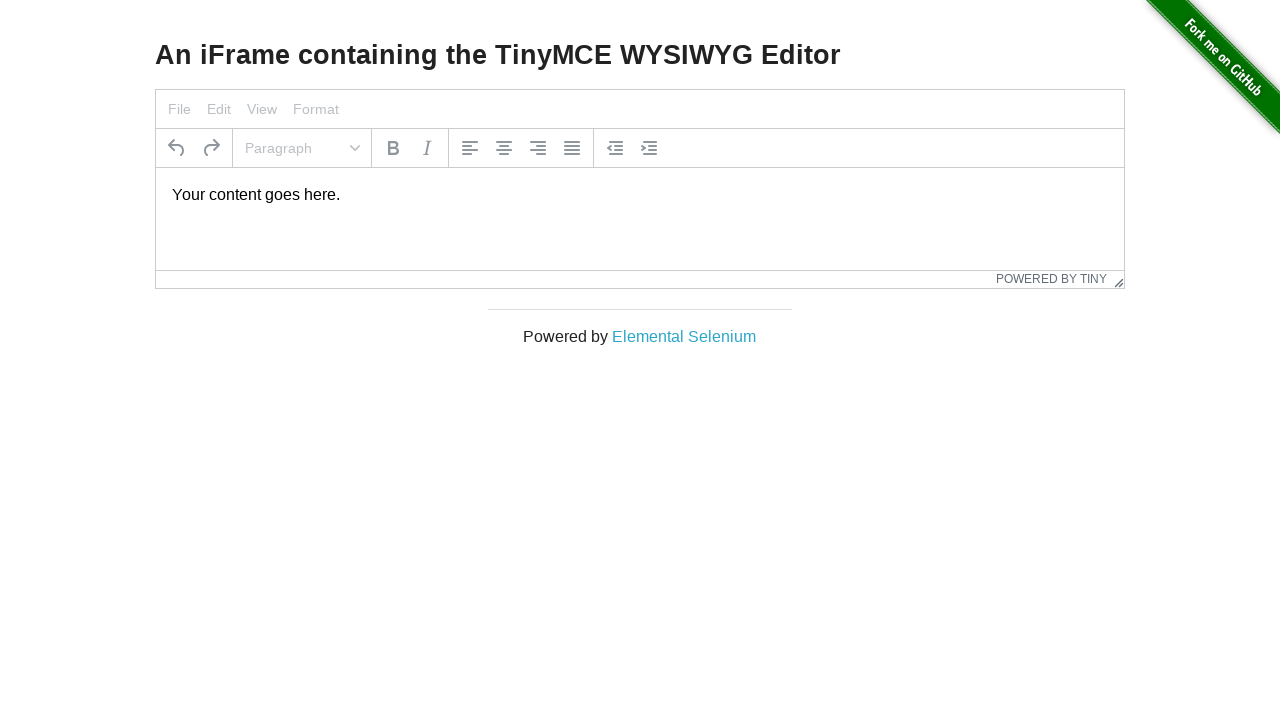

Located iframe and switched to it
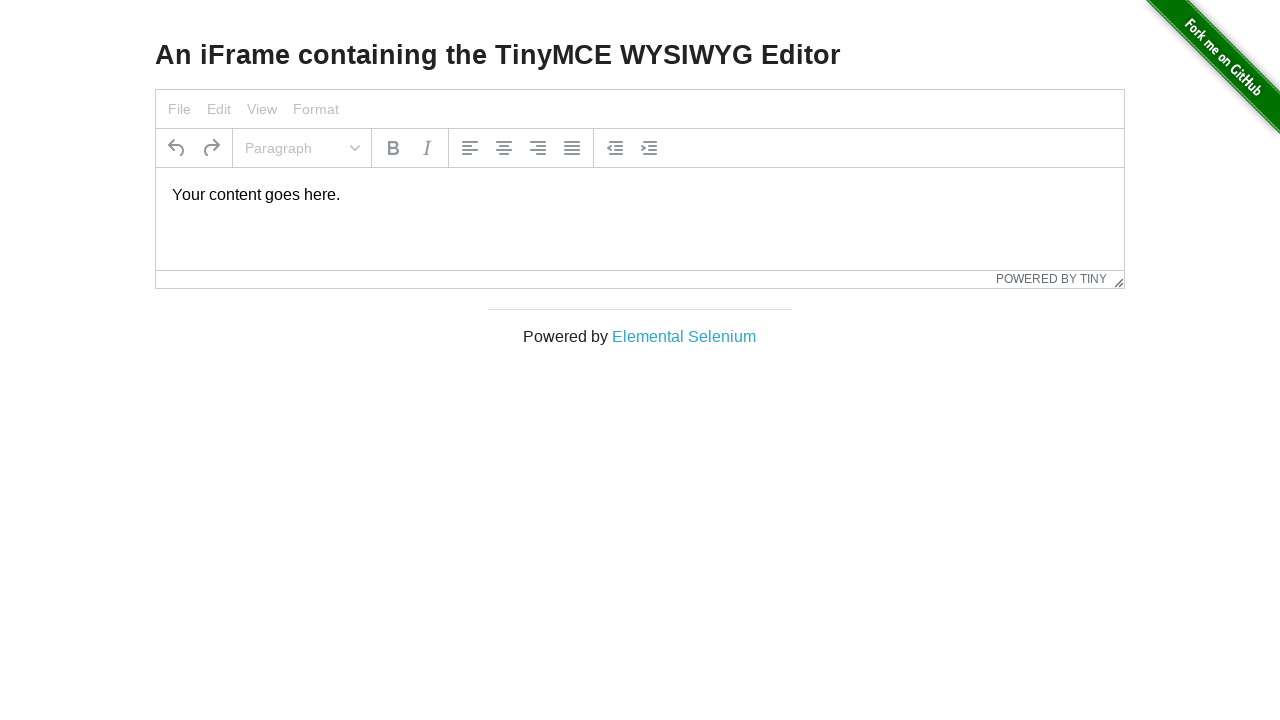

TinyMCE editor text area became visible inside iframe
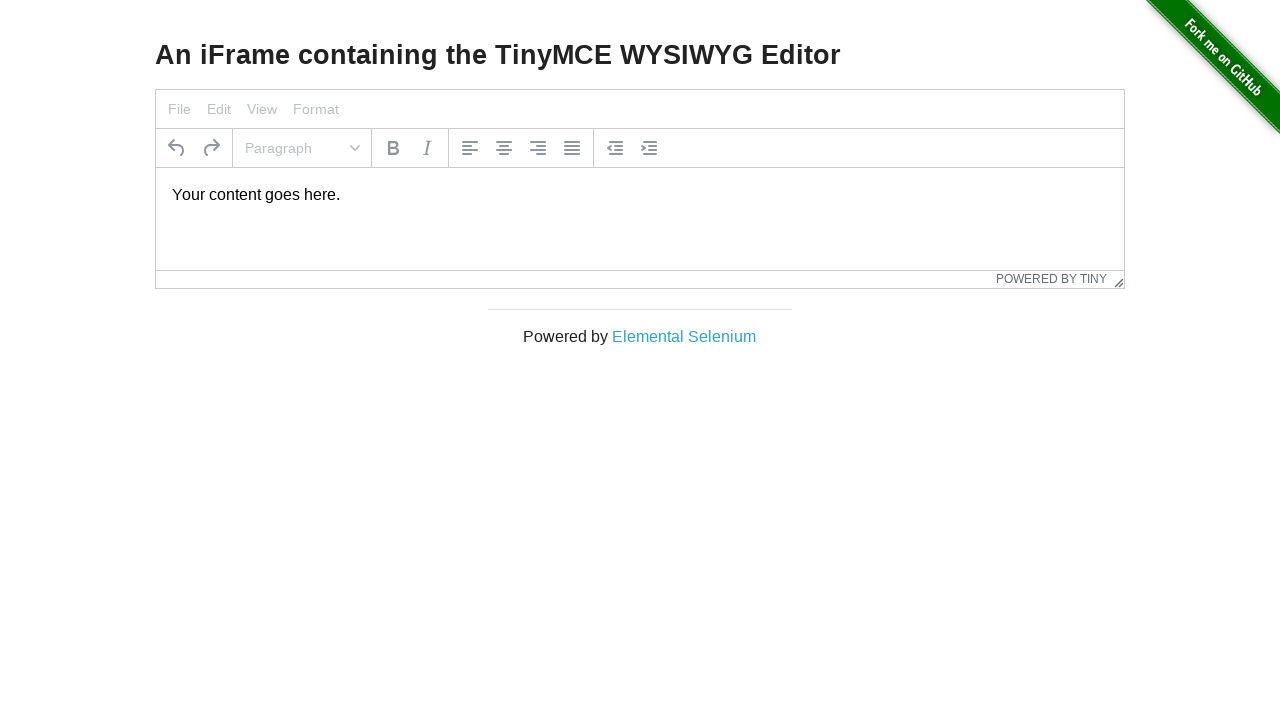

Modified TinyMCE editor content to 'Hello World!'
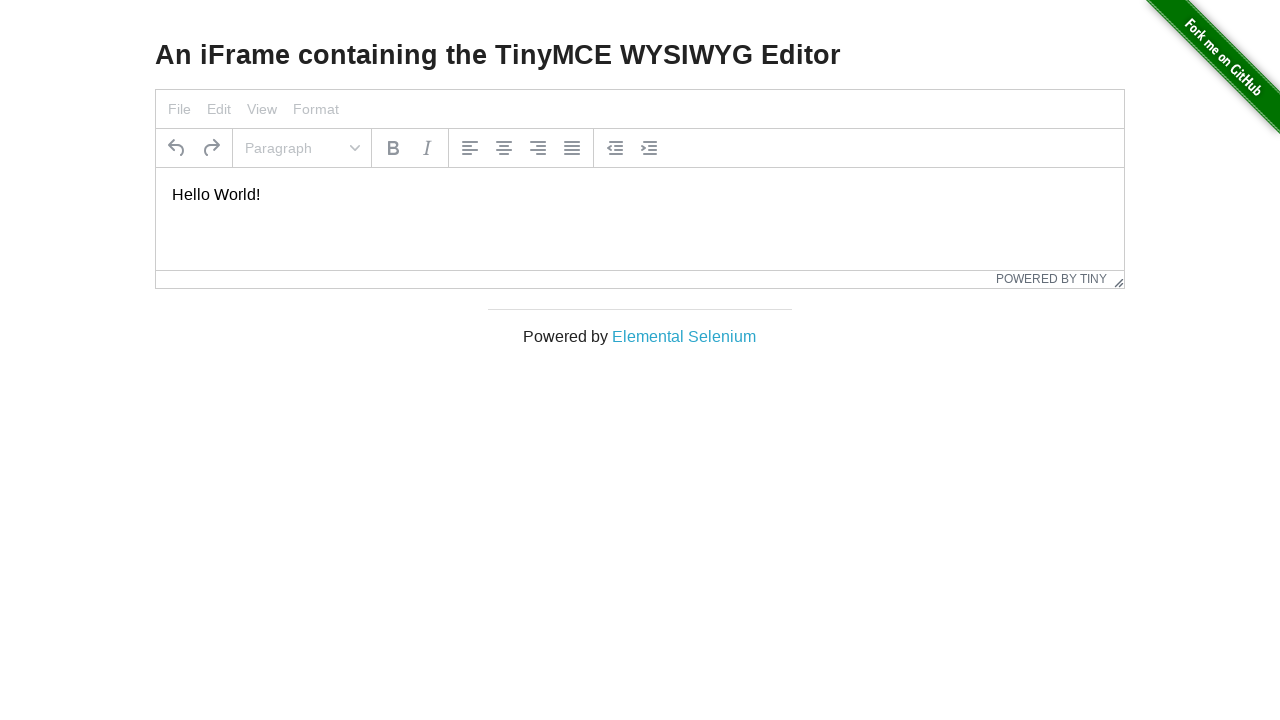

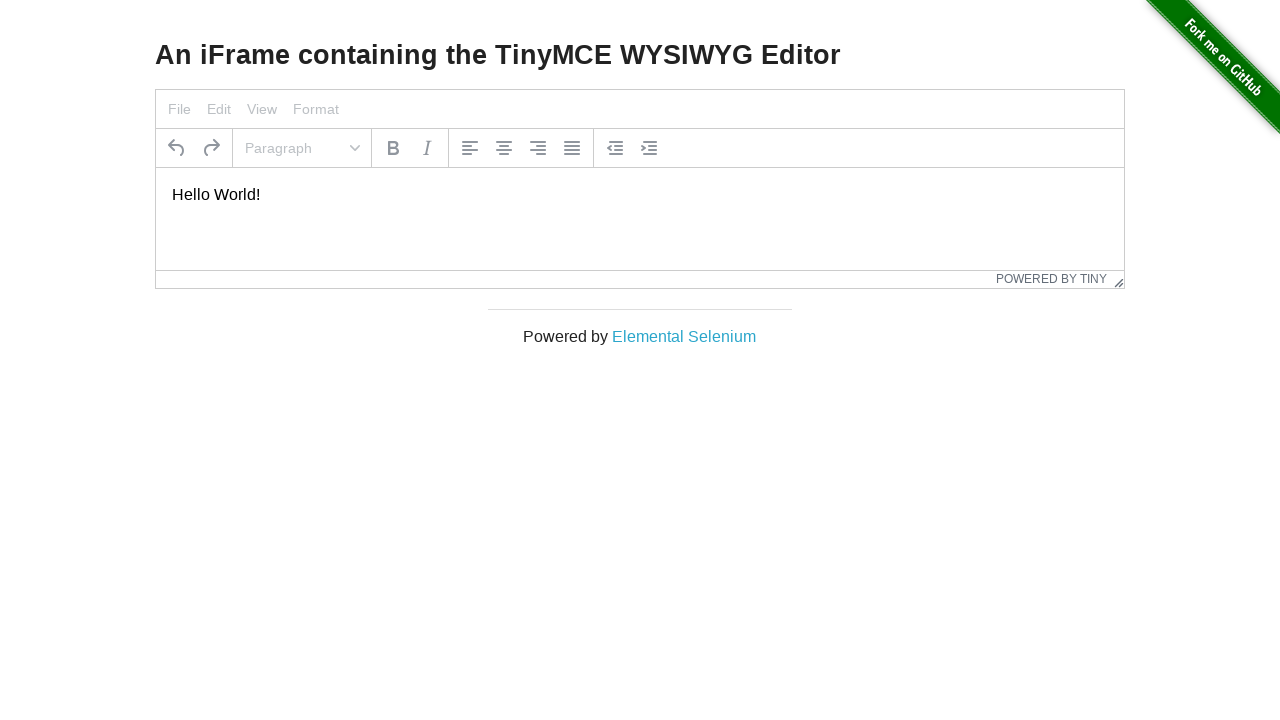